Tests drag and drop functionality on jQuery UI demo page by dragging an element and dropping it onto a target area

Starting URL: https://jqueryui.com/droppable/

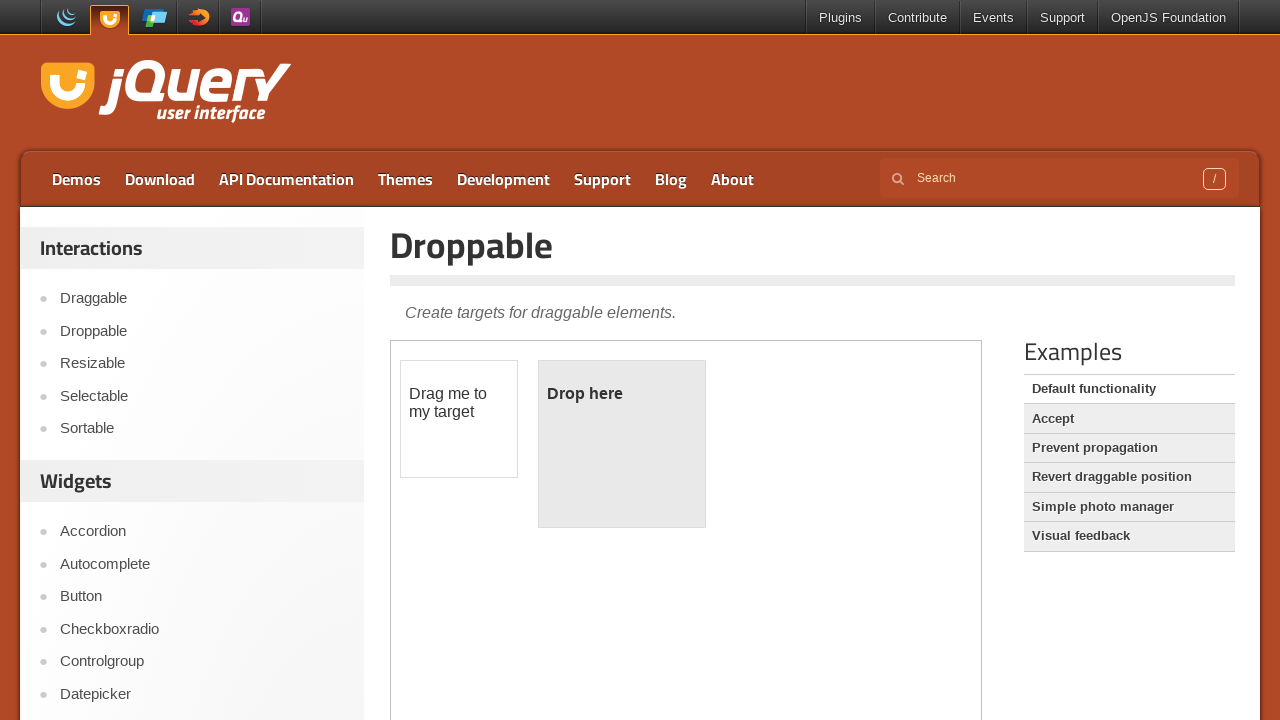

Located and switched to iframe containing drag and drop demo
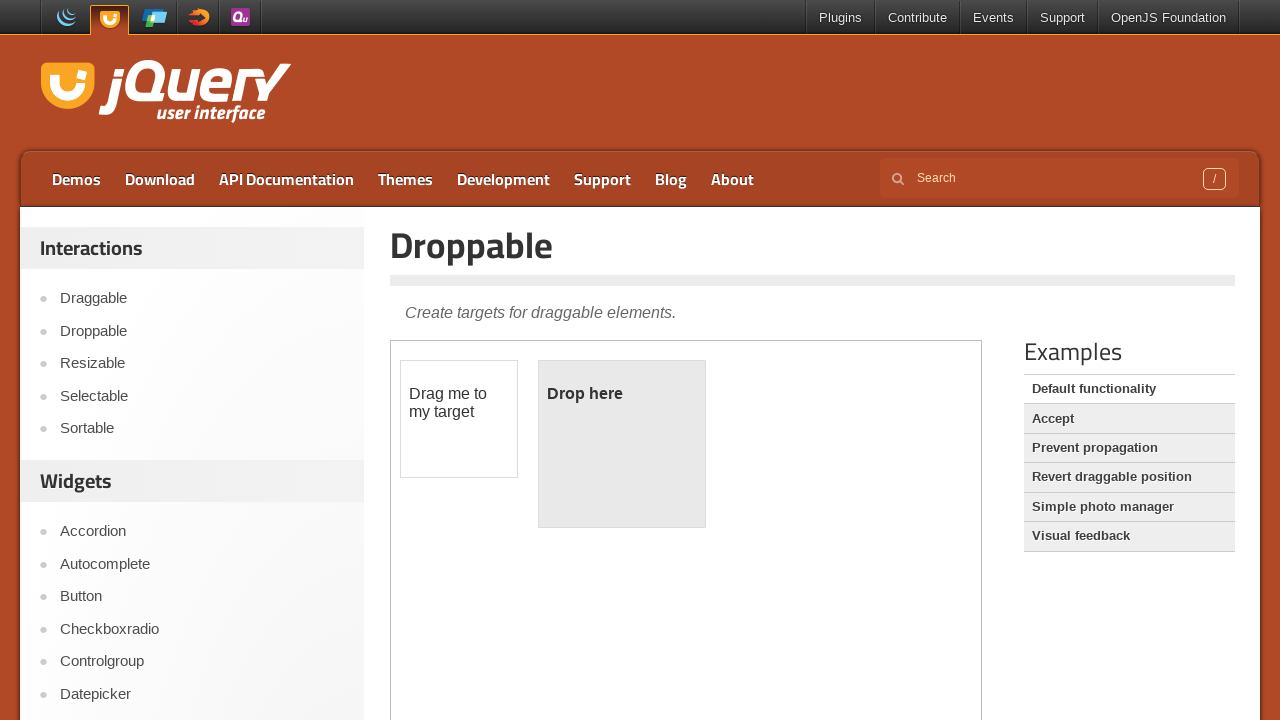

Located draggable element
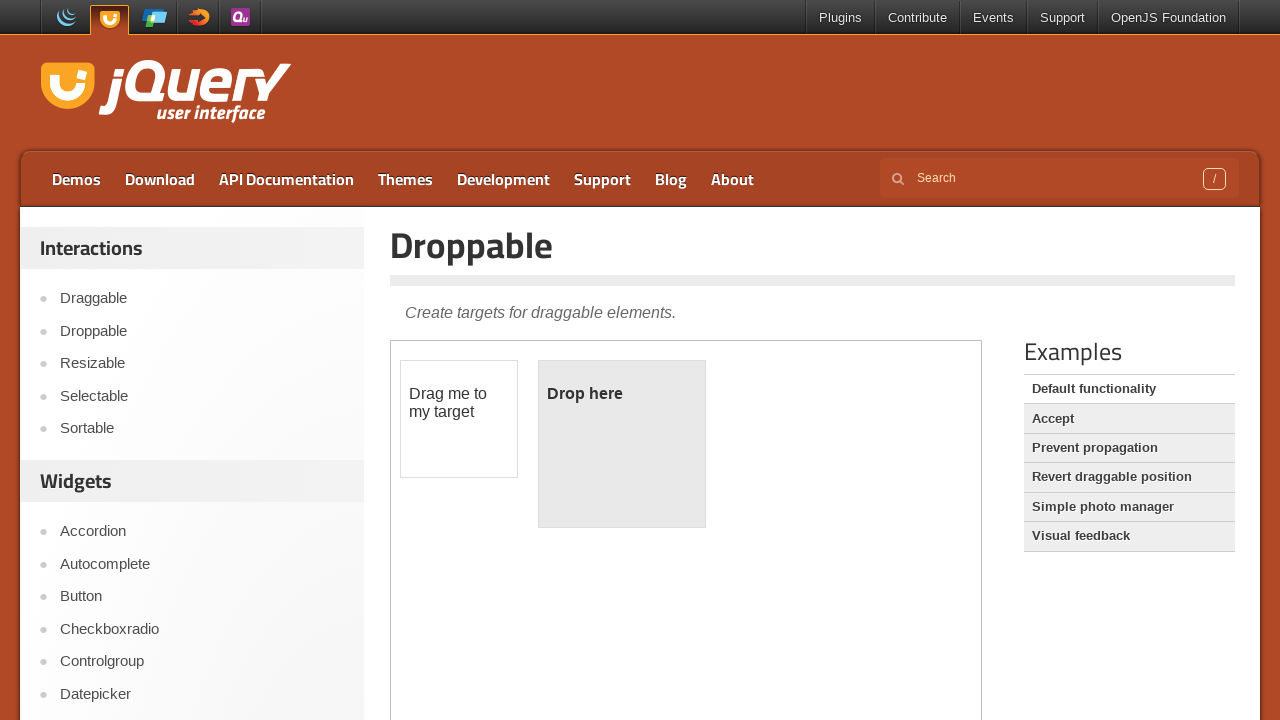

Located droppable target element
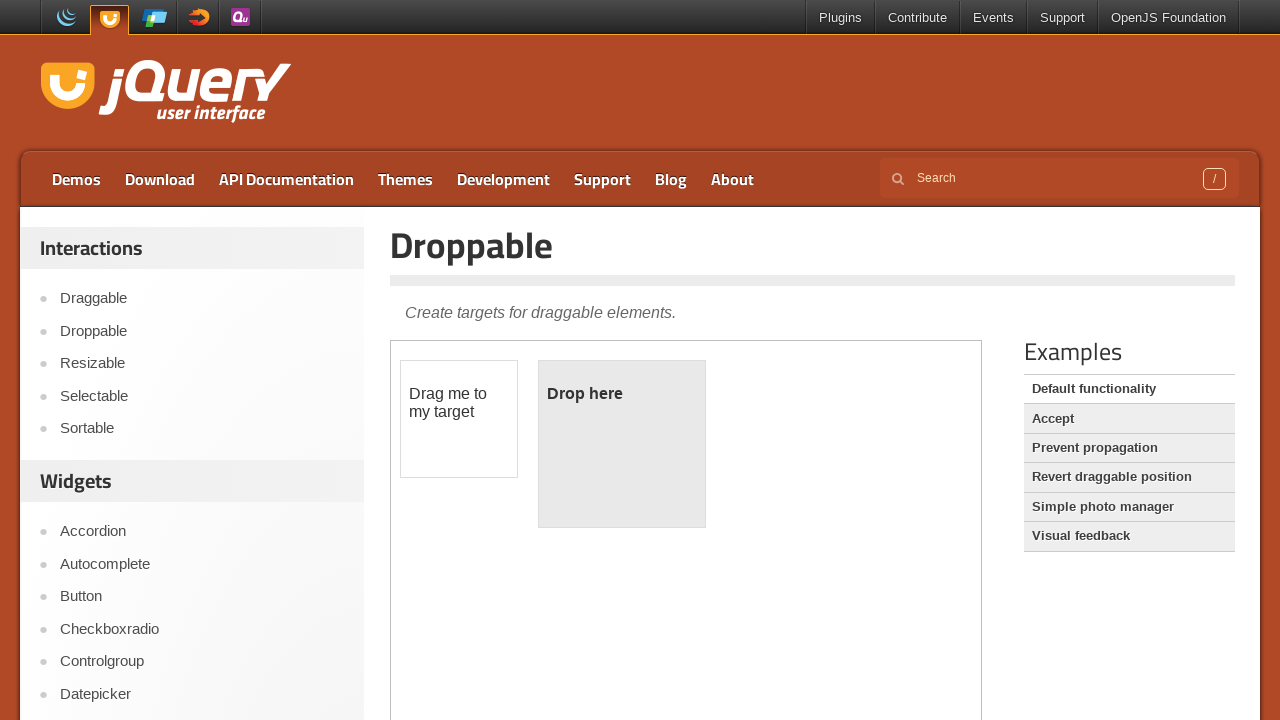

Dragged element and dropped it onto target area at (622, 444)
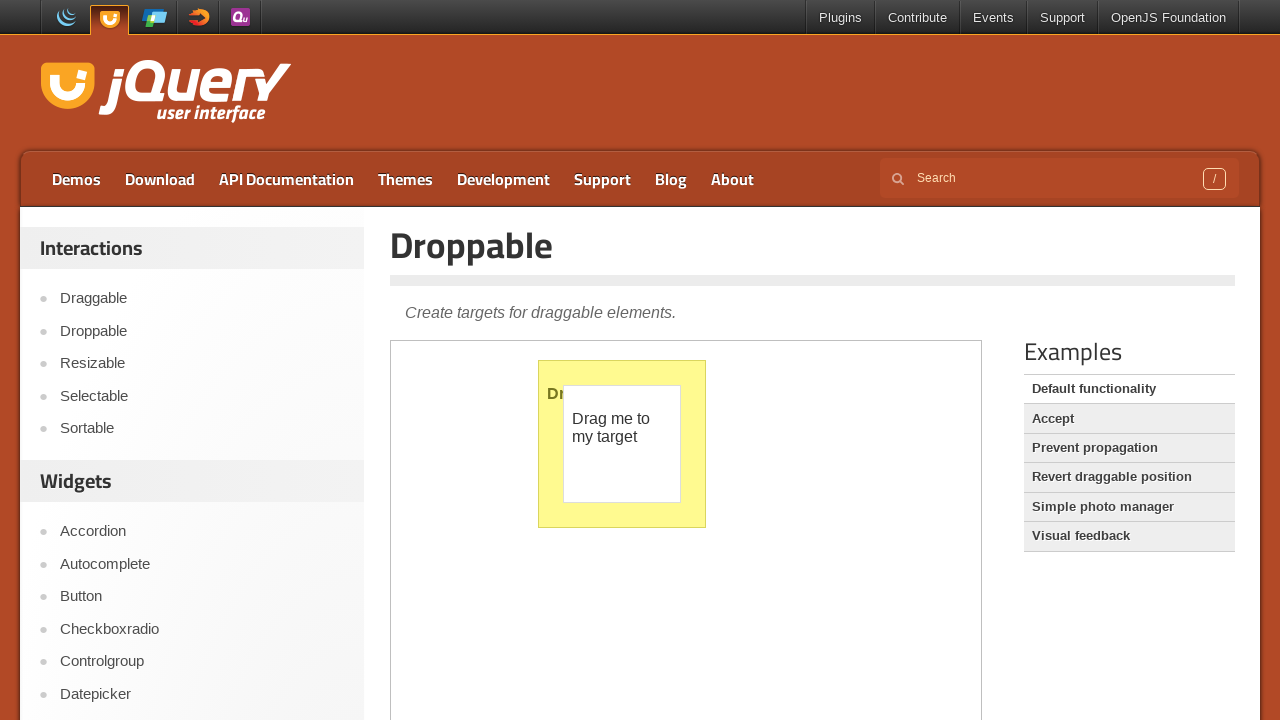

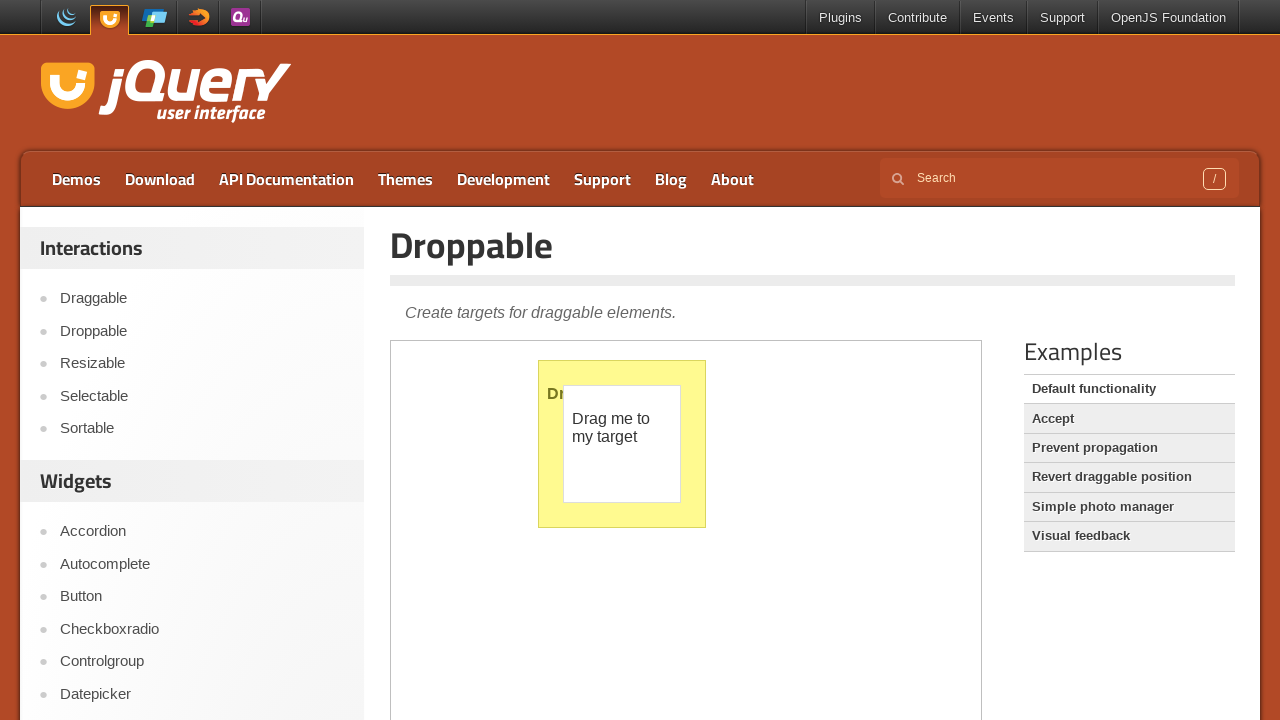